Navigates to a career options page and verifies that specific career link elements (Actuary, School Teacher, Automobile Engineer) are present on the page.

Starting URL: https://www.careerguide.com/career-options

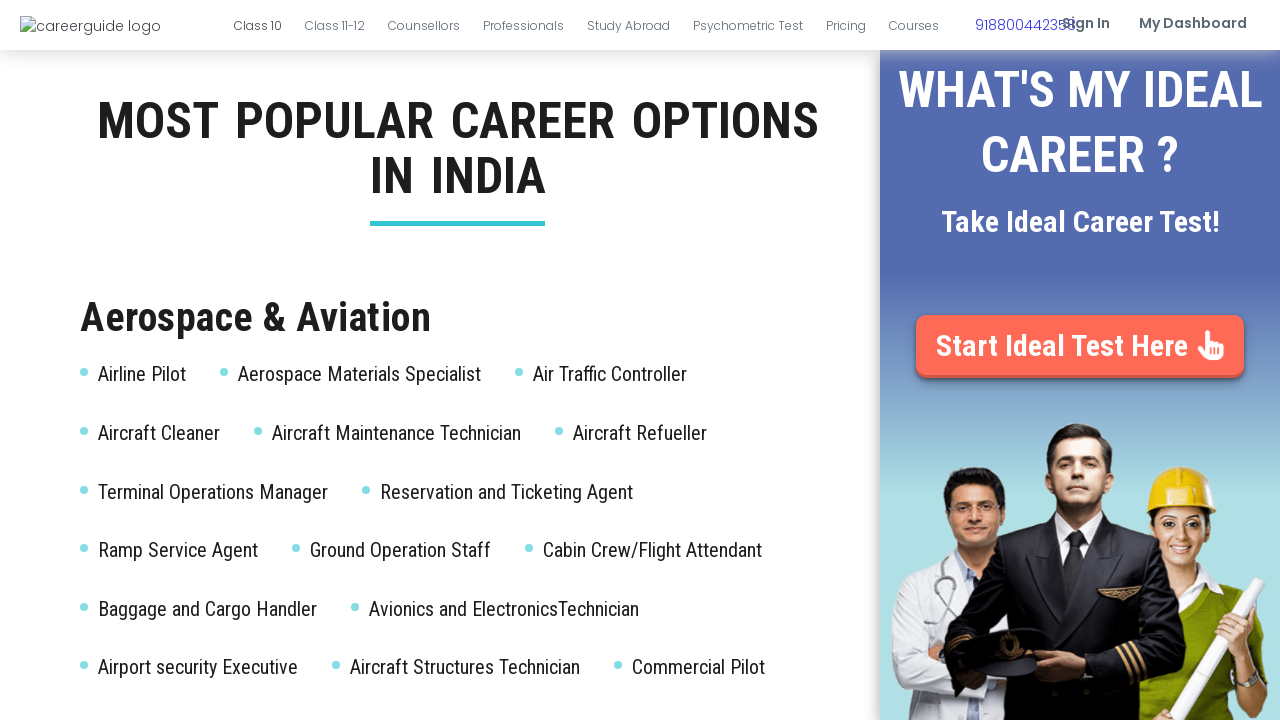

Waited for Actuary career link to load on the page
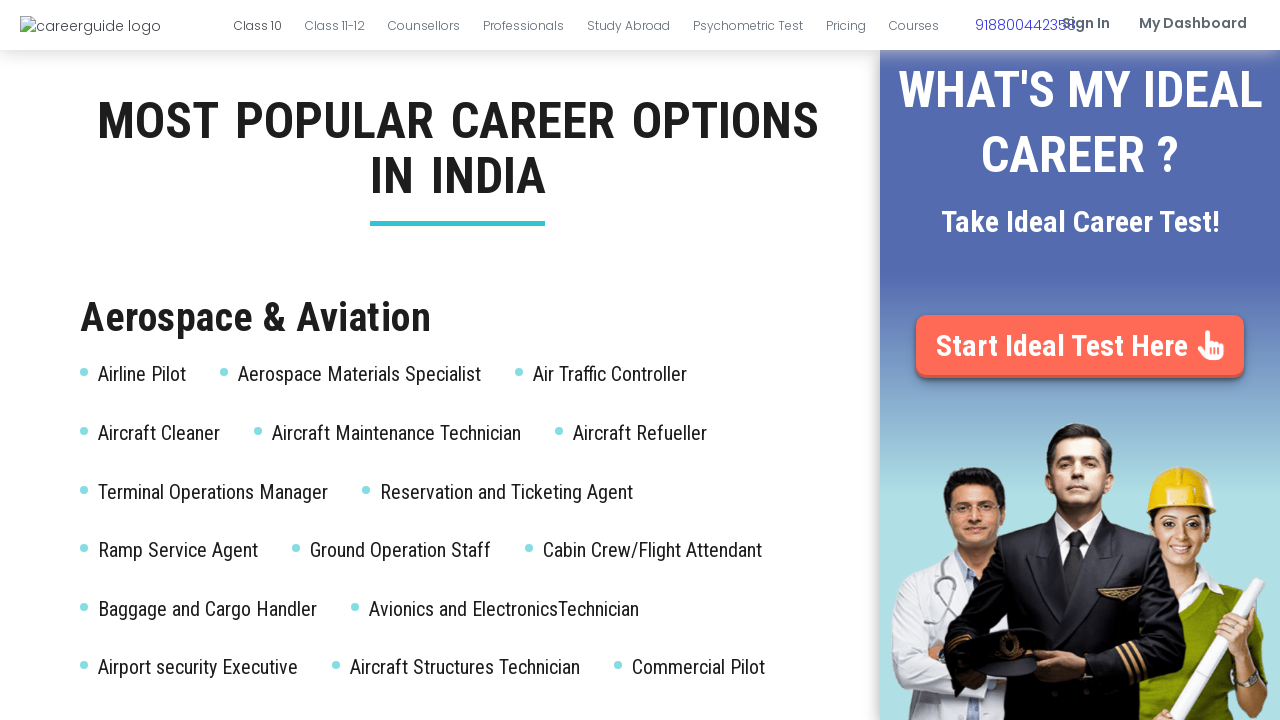

Verified School Teacher career link is present
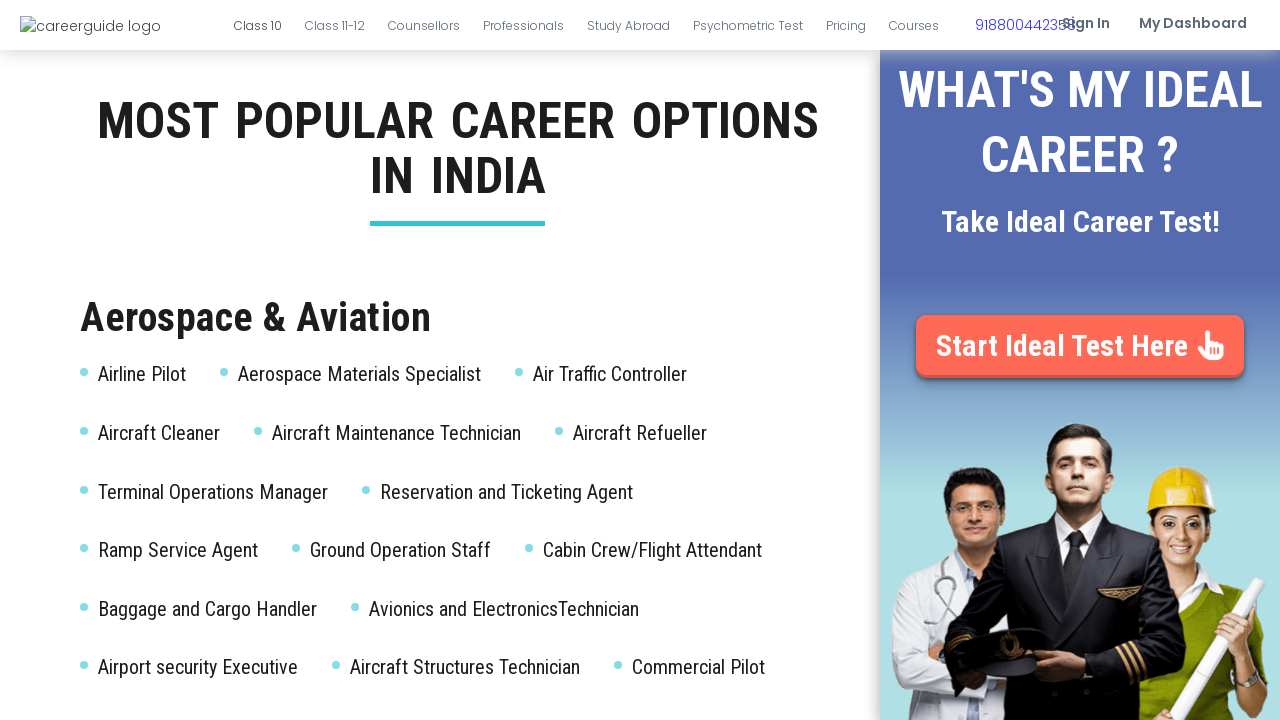

Verified Automobile Engineer career link is present
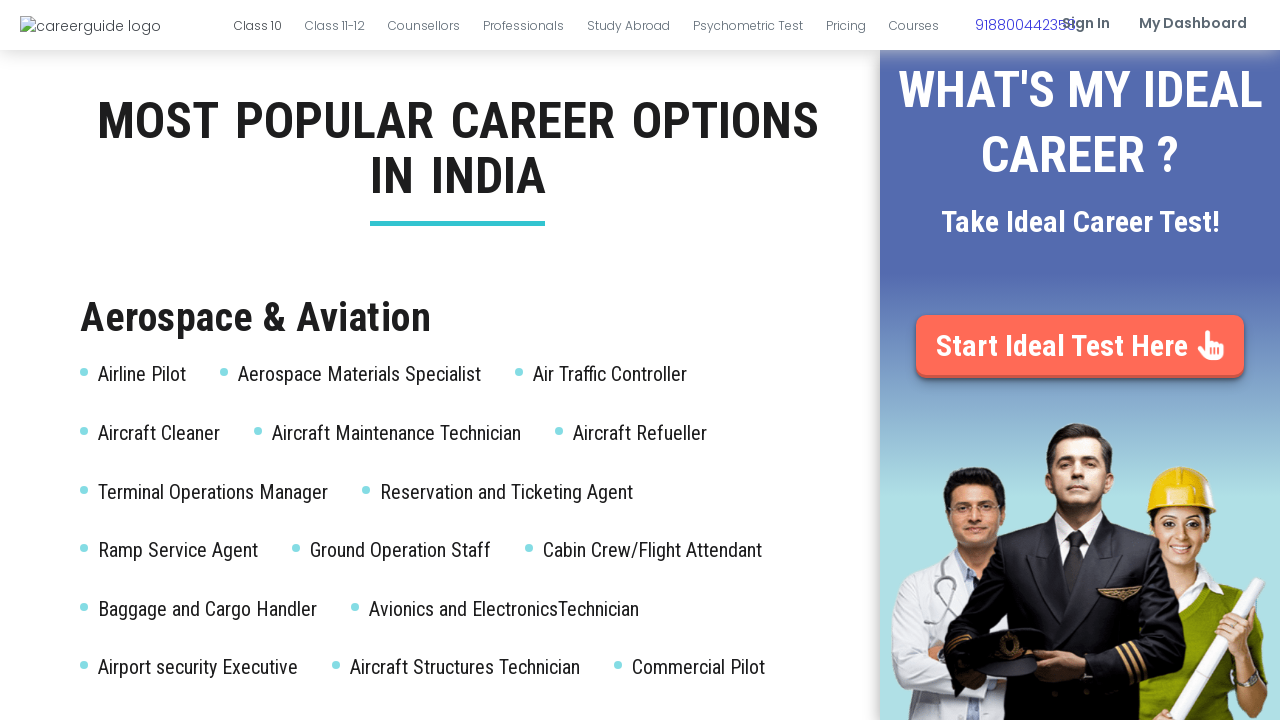

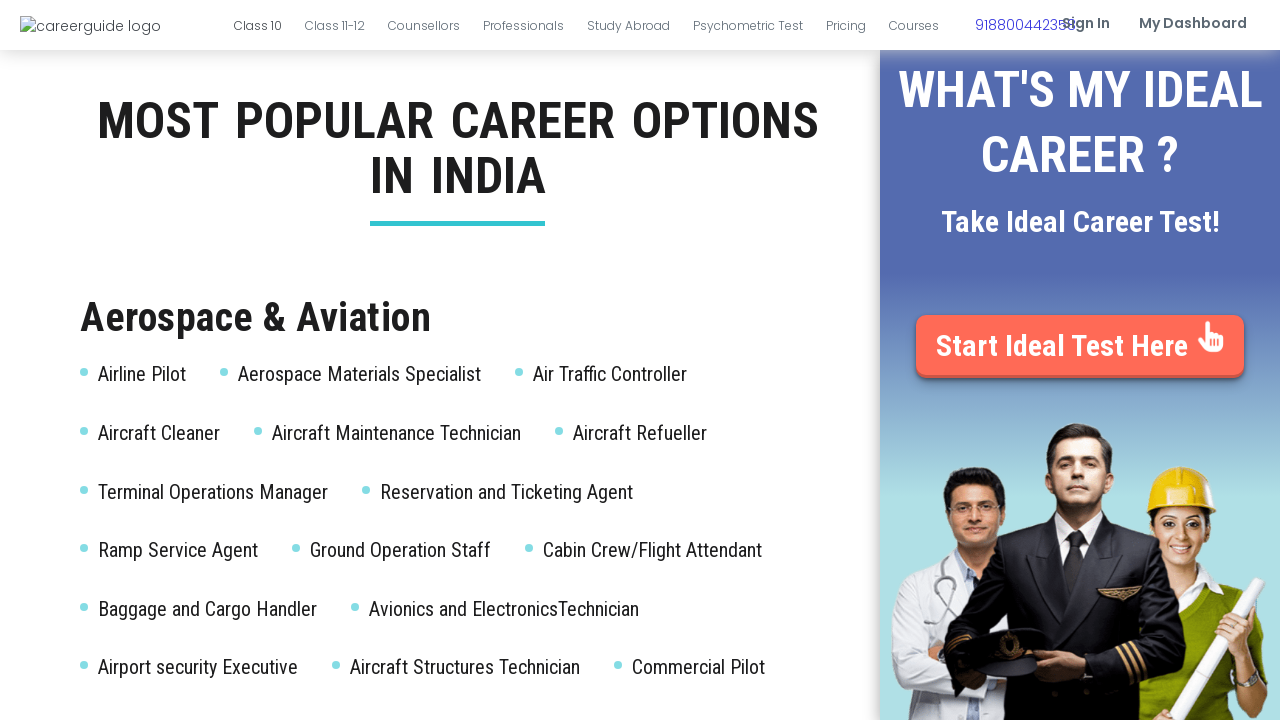